Navigates to a football statistics page and verifies the page loads successfully

Starting URL: https://www.adamchoi.co.uk/overs/detailed

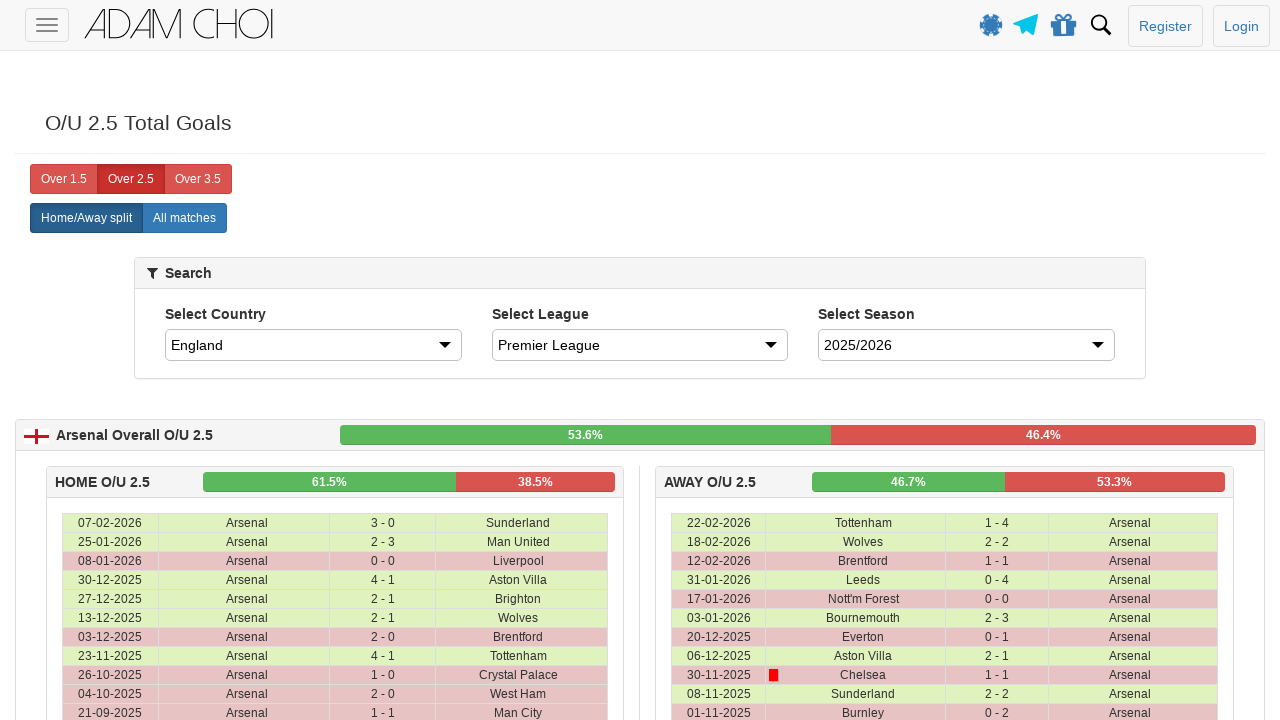

Waited for page to load - DOM content loaded
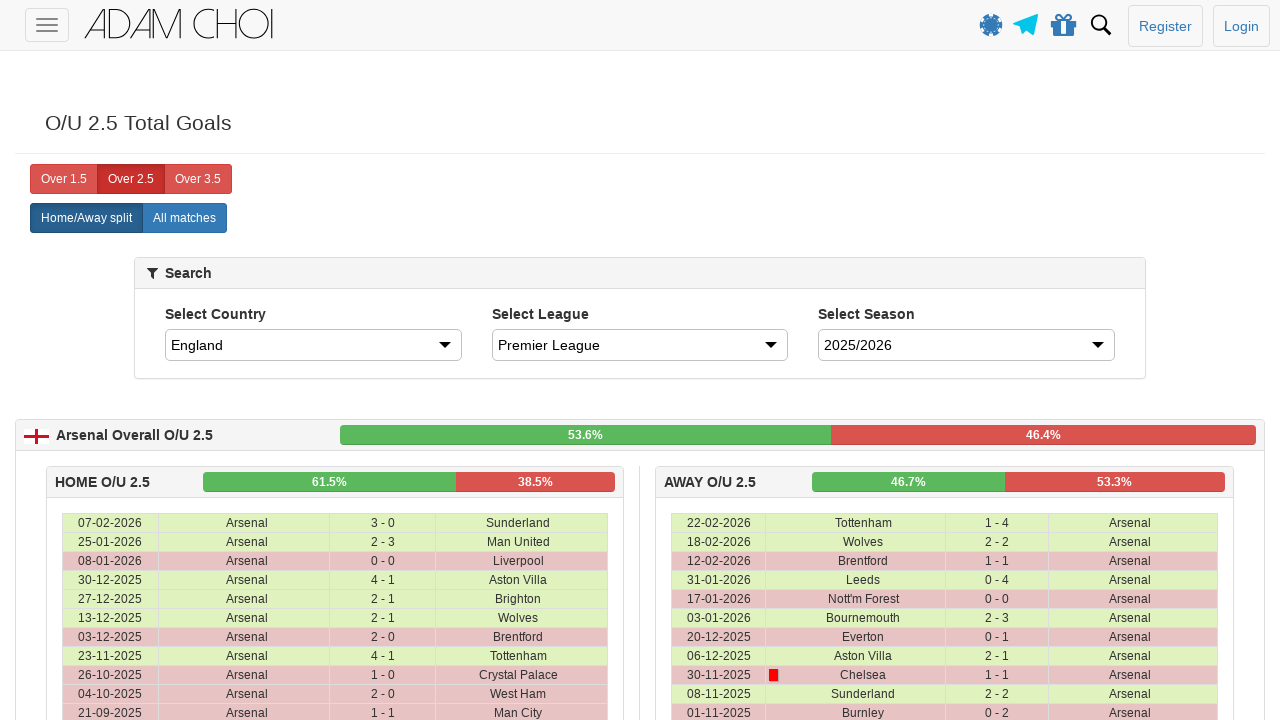

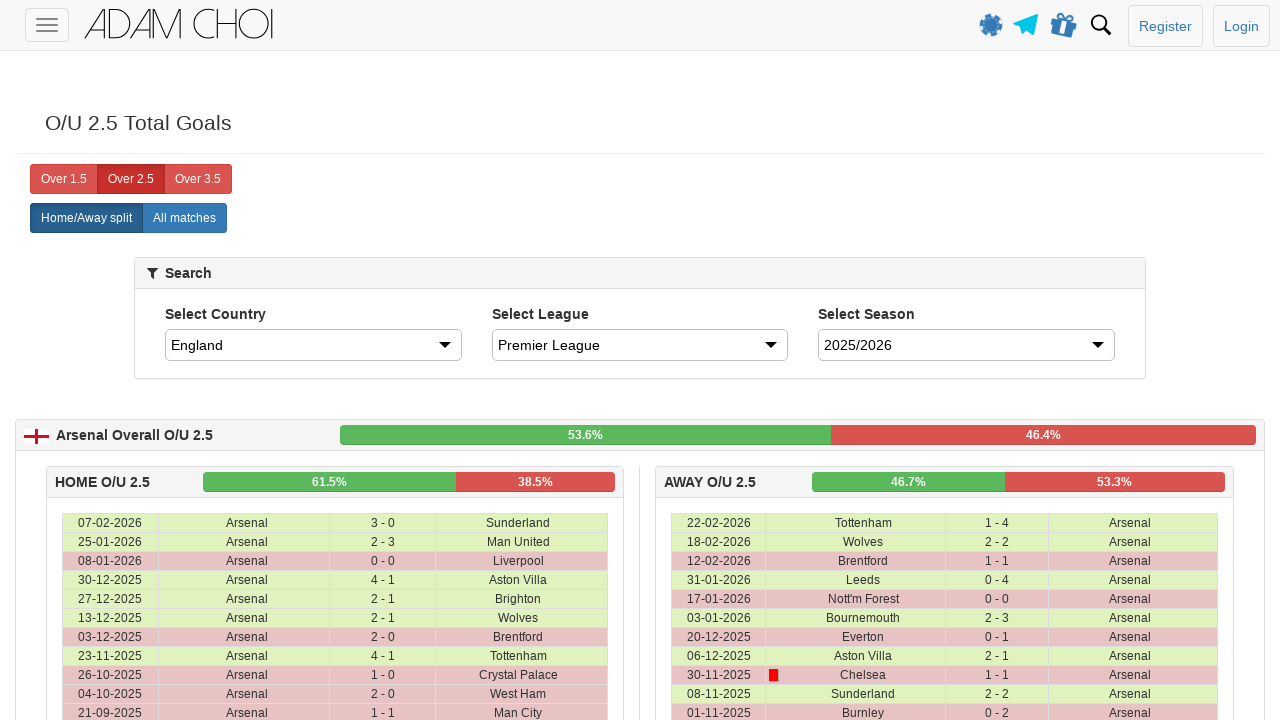